Tests that the todo counter displays the correct number of items

Starting URL: https://demo.playwright.dev/todomvc

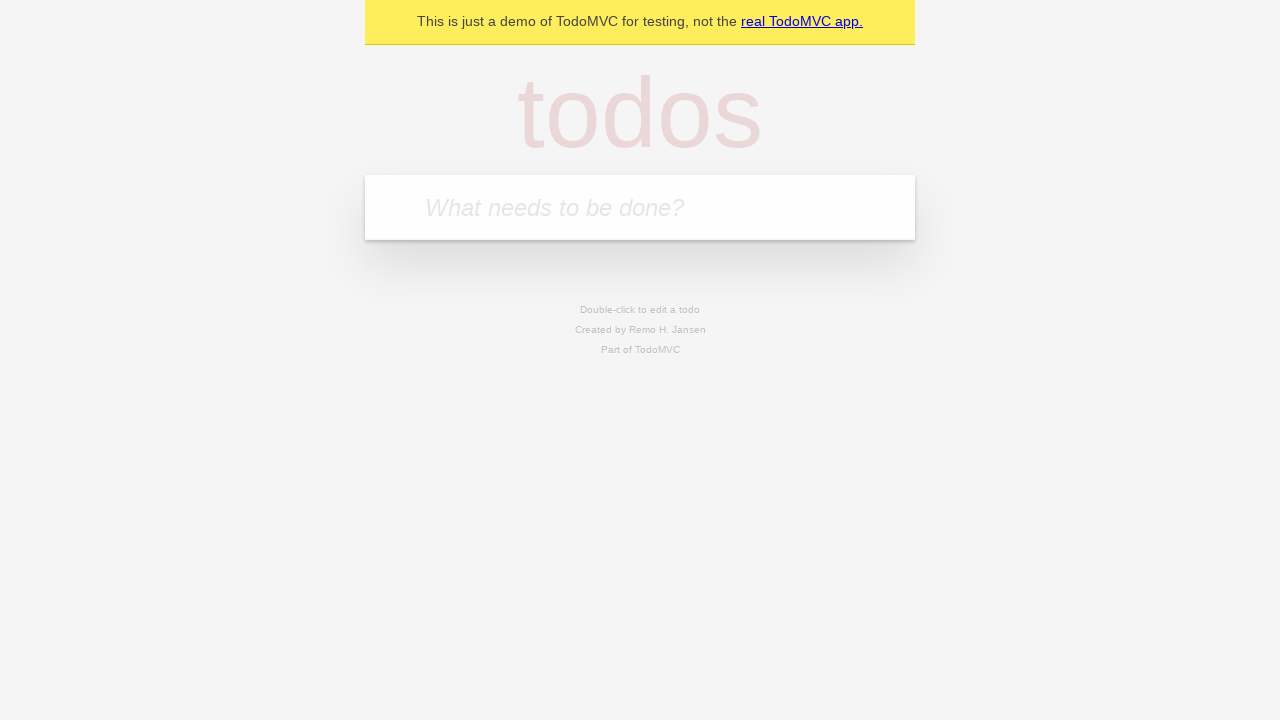

Located the todo input field with placeholder 'What needs to be done?'
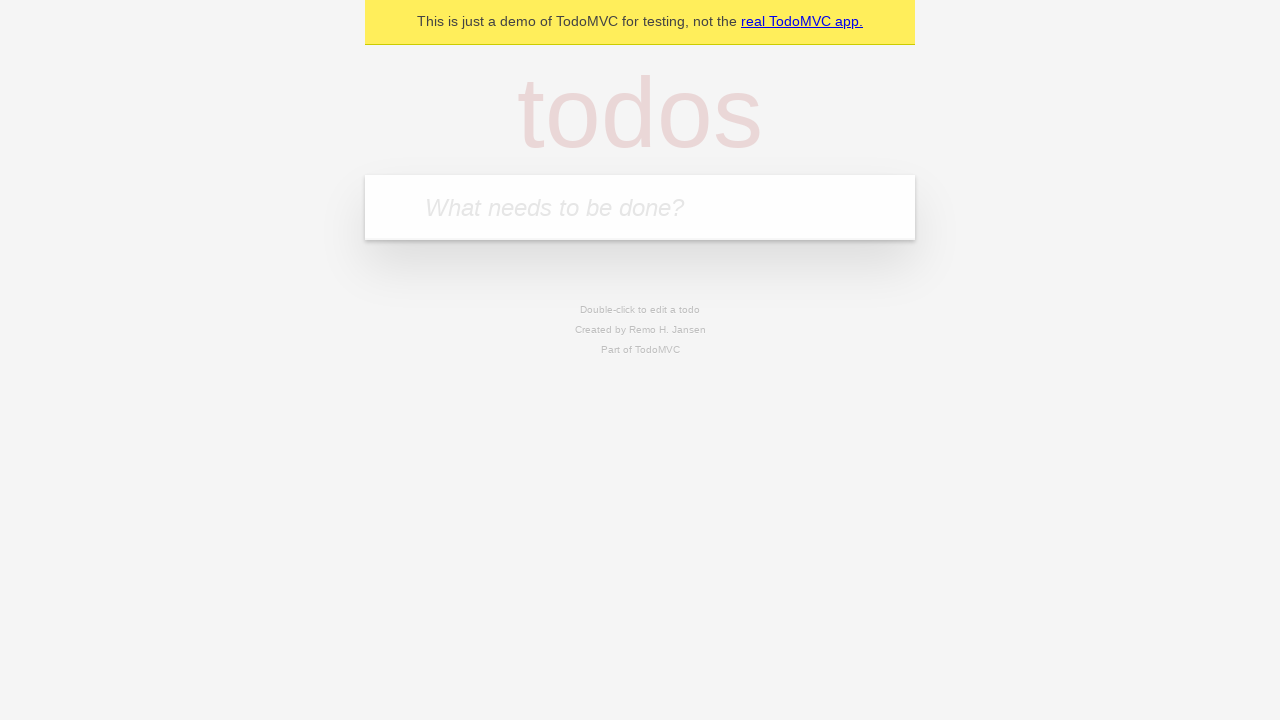

Filled todo input with 'watch monty python' on internal:attr=[placeholder="What needs to be done?"i]
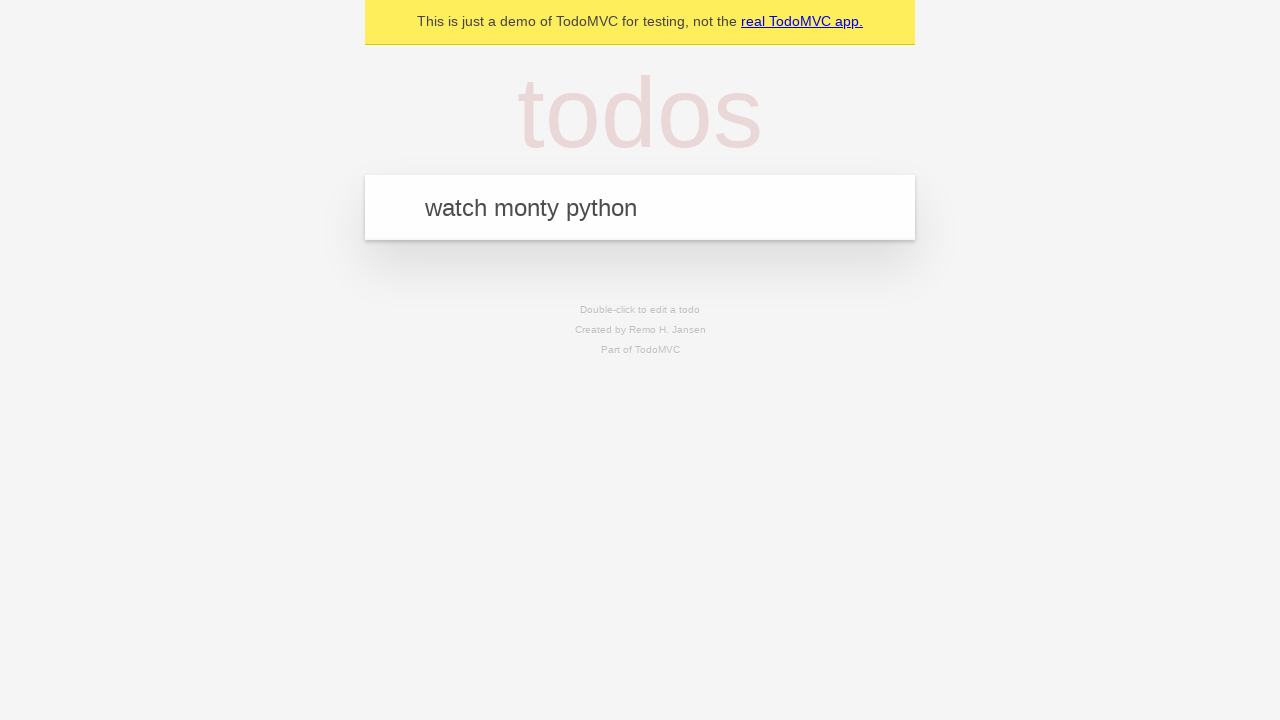

Pressed Enter to create first todo item on internal:attr=[placeholder="What needs to be done?"i]
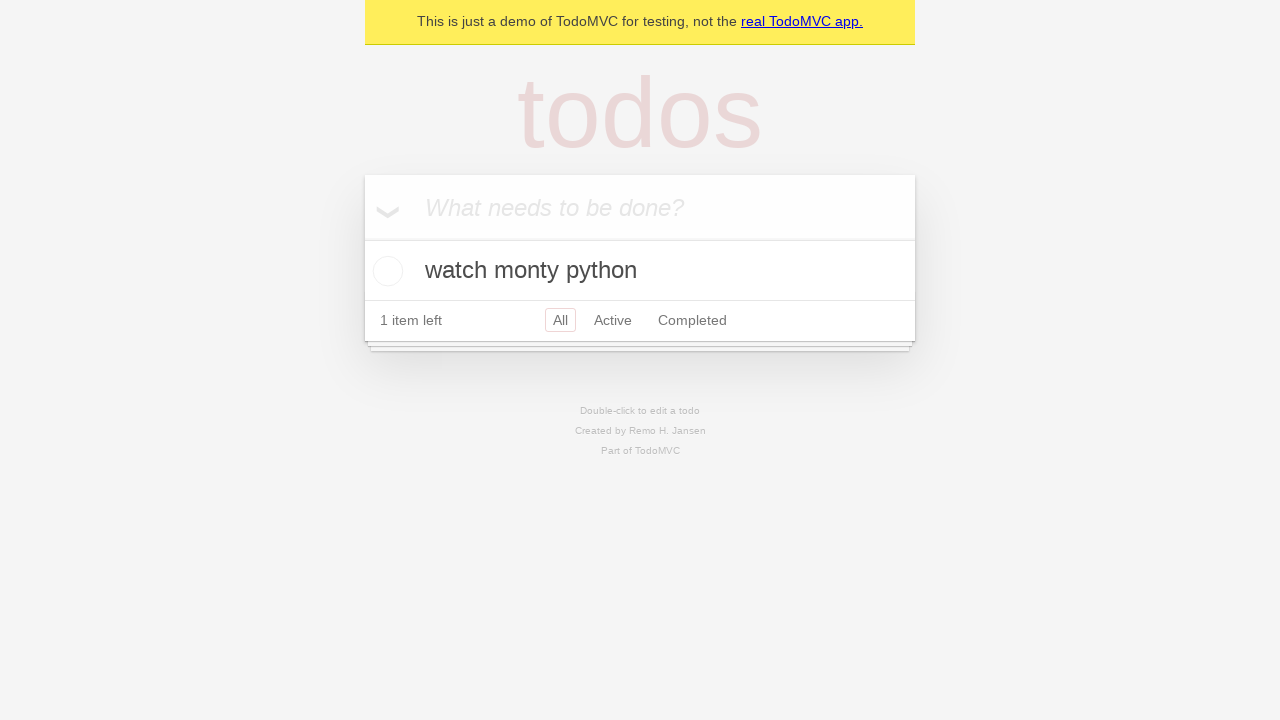

Todo counter element appeared
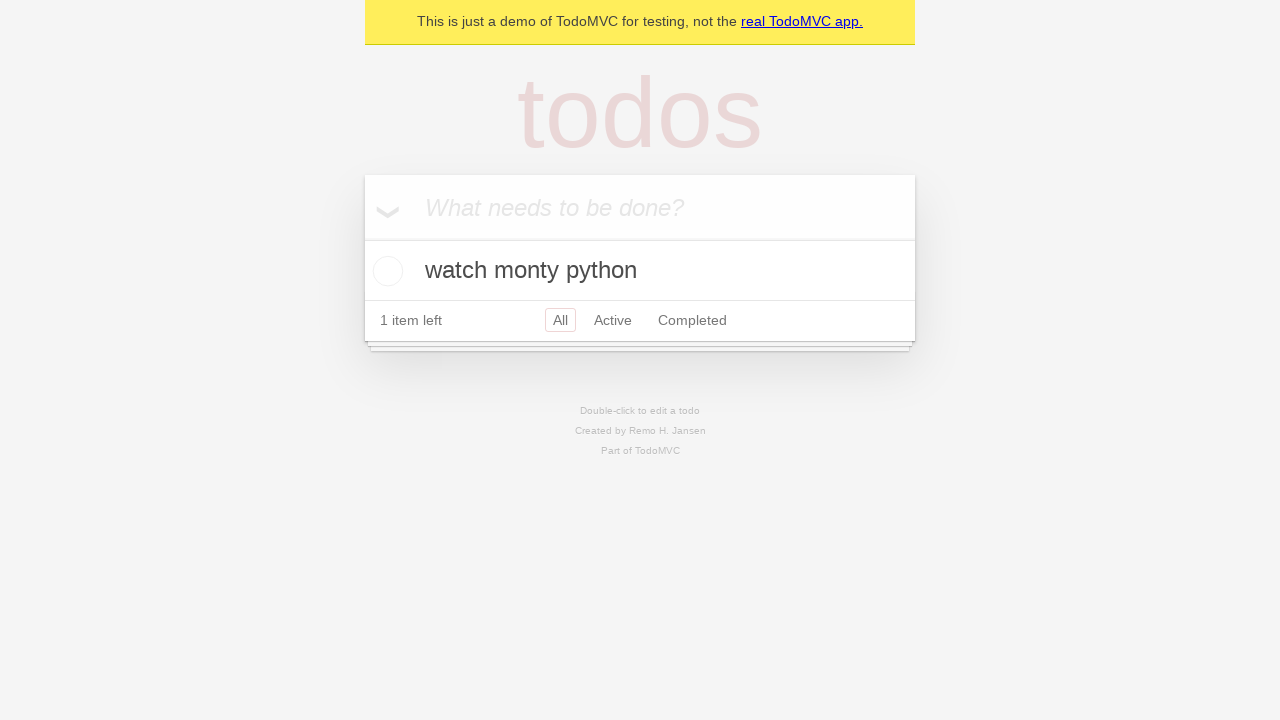

Filled todo input with 'feed the cat' on internal:attr=[placeholder="What needs to be done?"i]
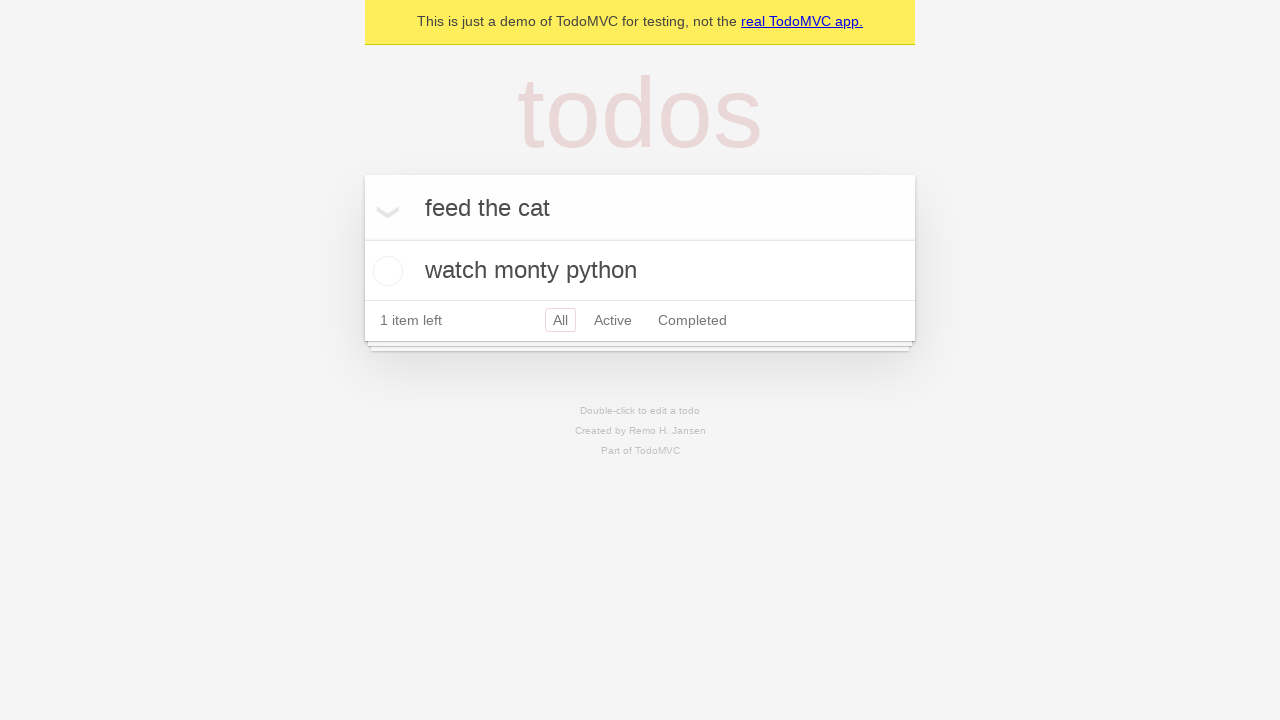

Pressed Enter to create second todo item on internal:attr=[placeholder="What needs to be done?"i]
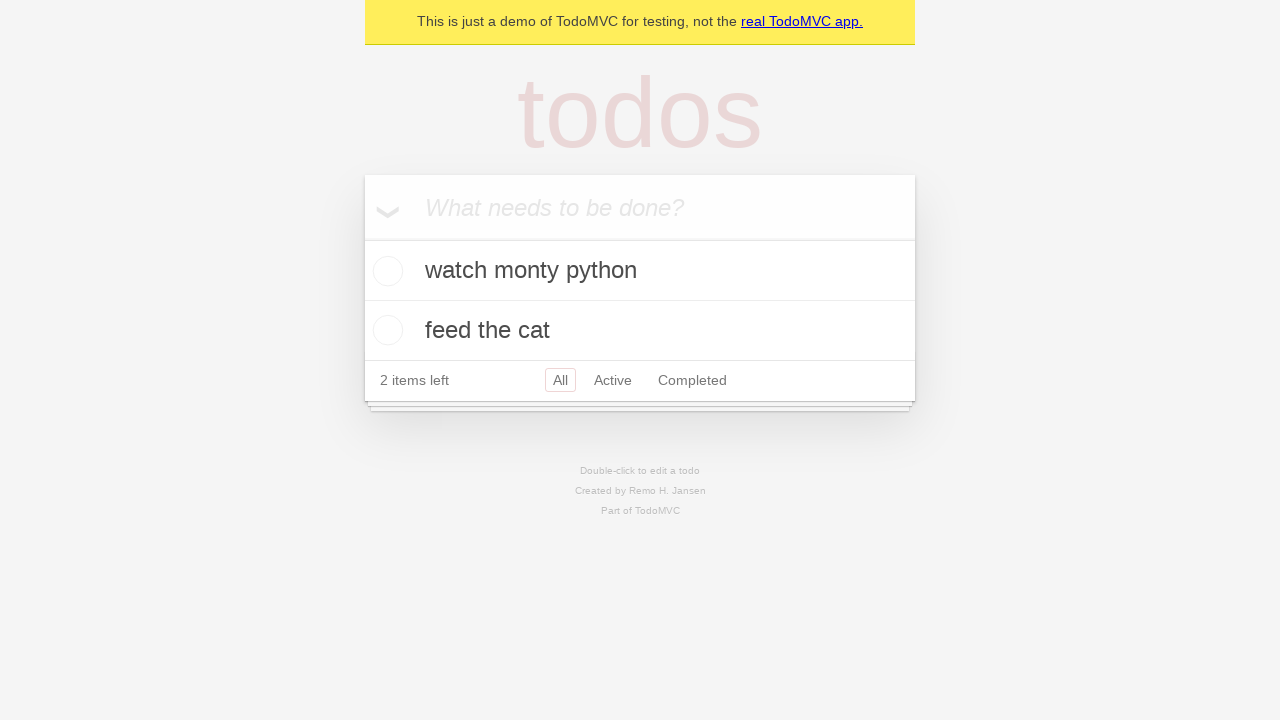

Todo counter updated to show 2 items
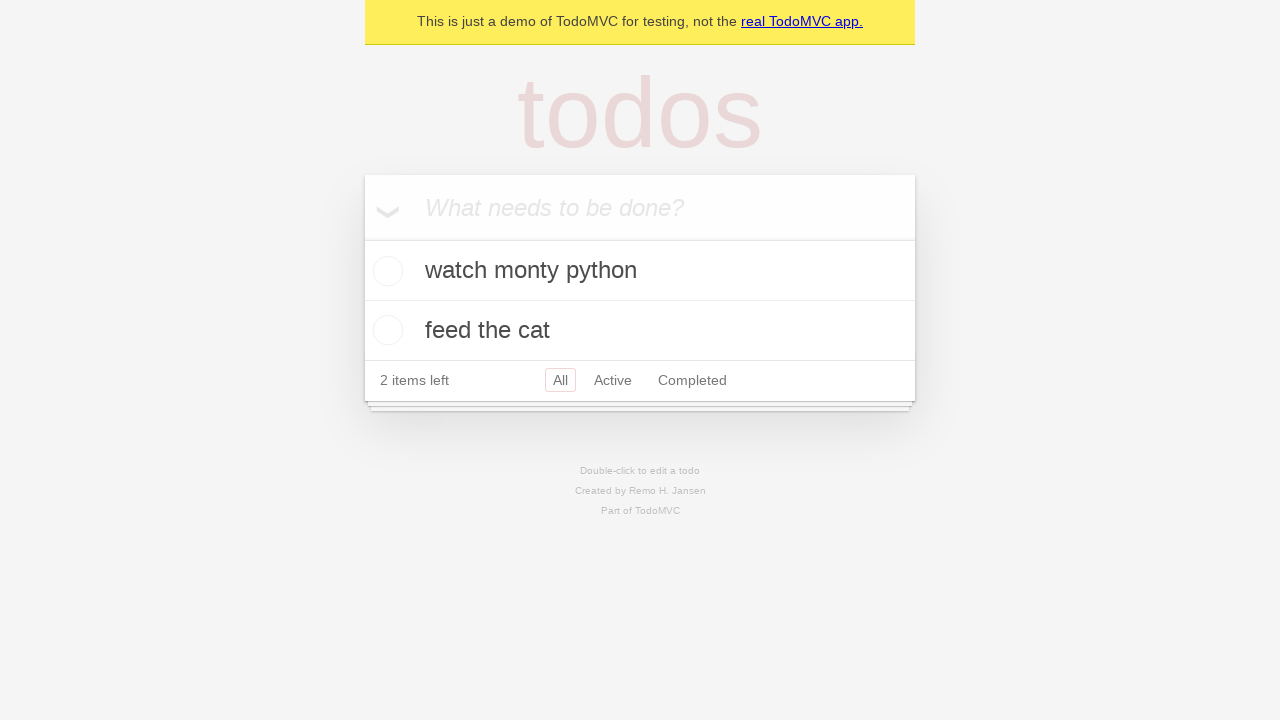

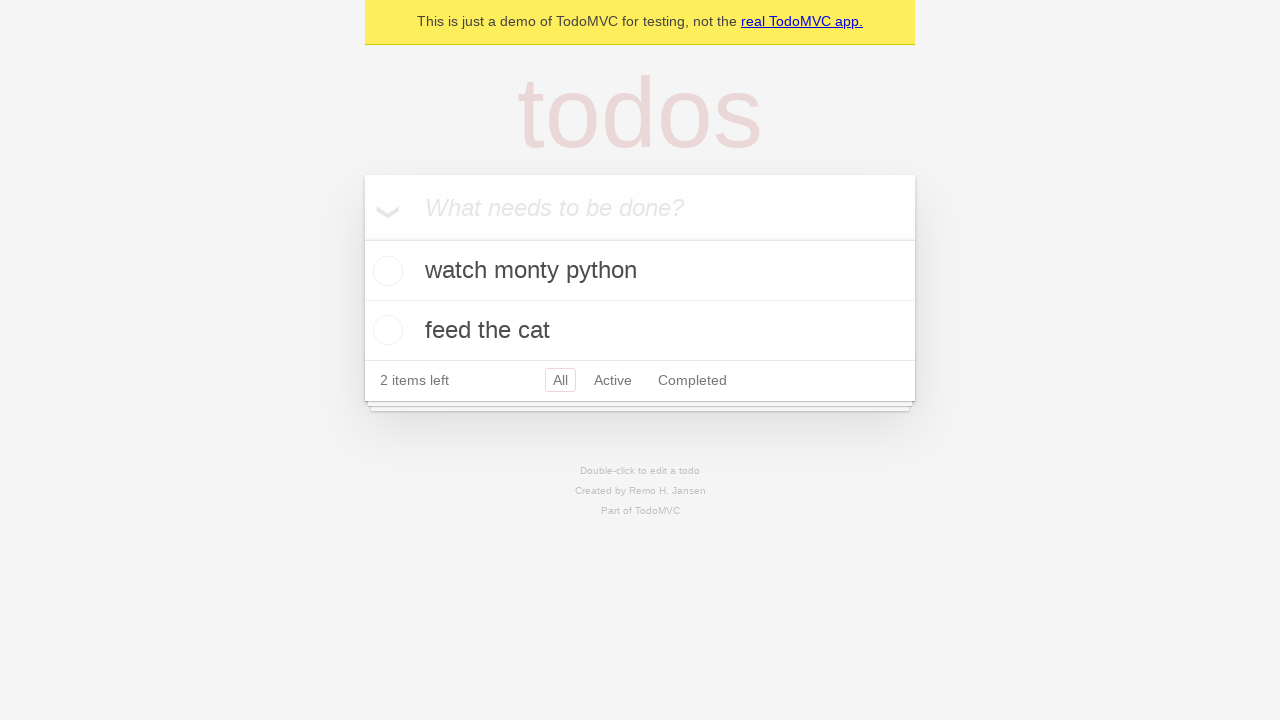